Tests dropdown functionality by verifying option text and selecting different options from the dropdown menu

Starting URL: http://the-internet.herokuapp.com/dropdown

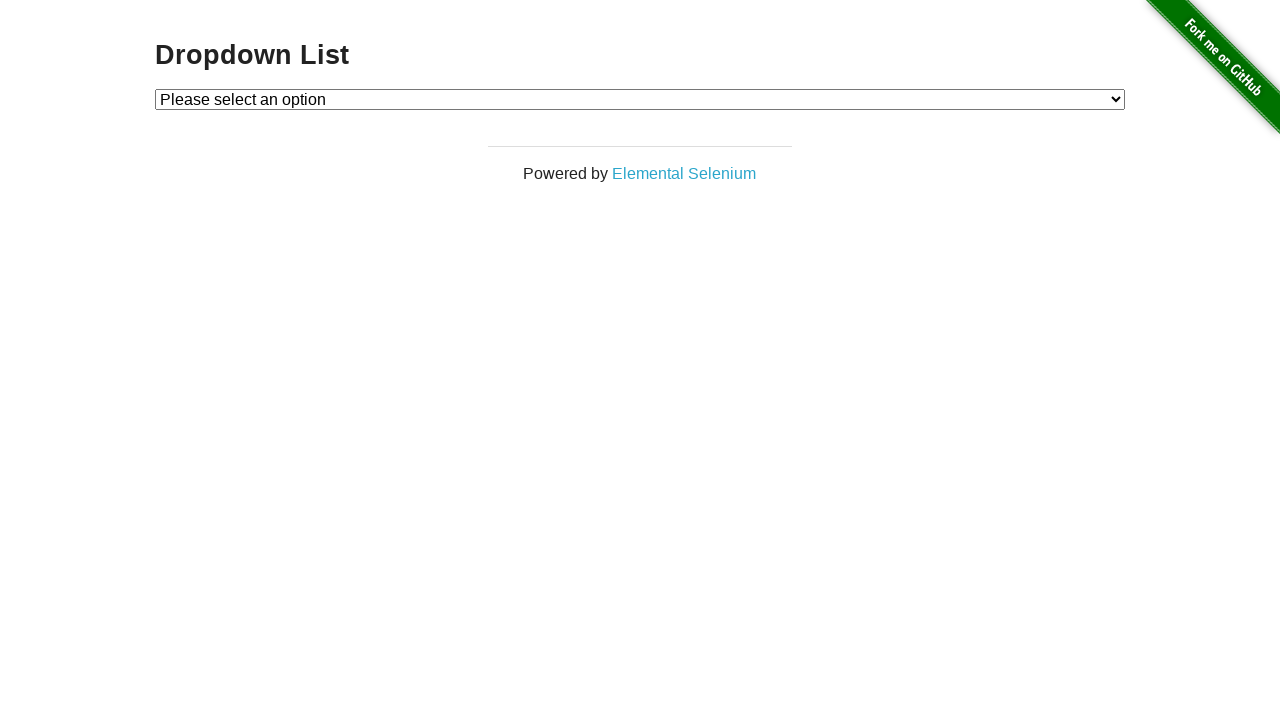

Located dropdown element
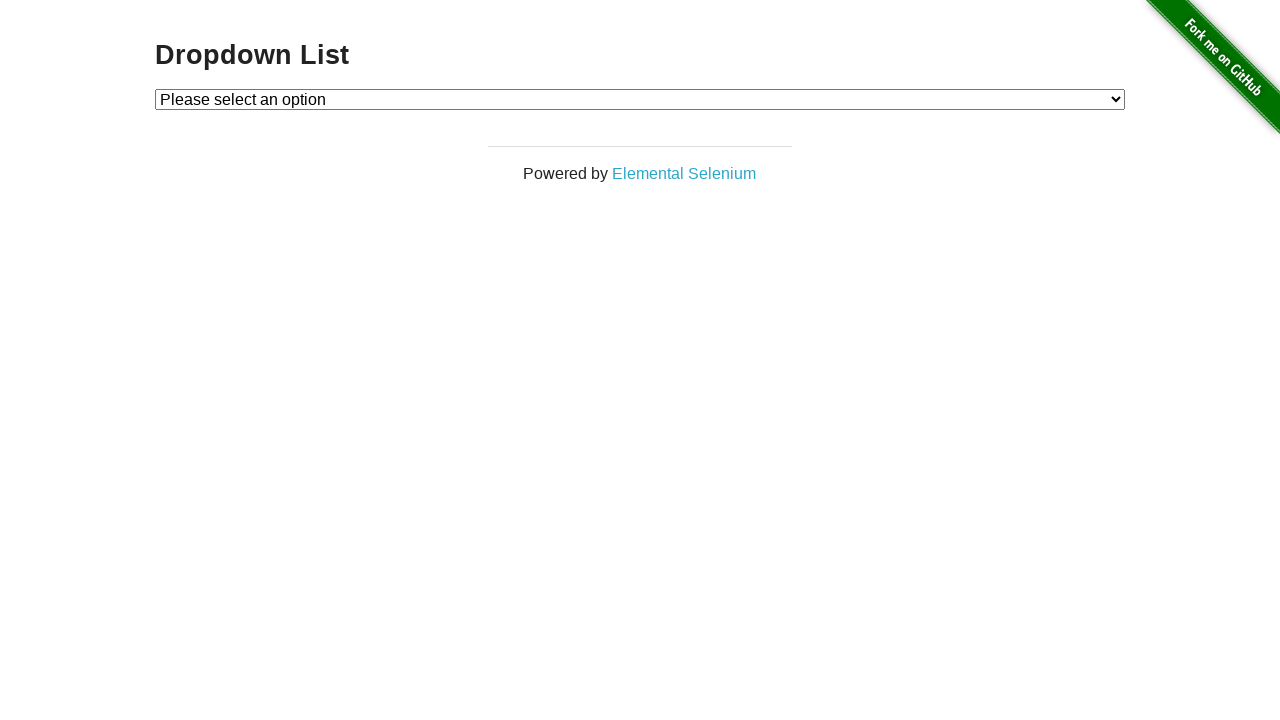

Retrieved all options from dropdown
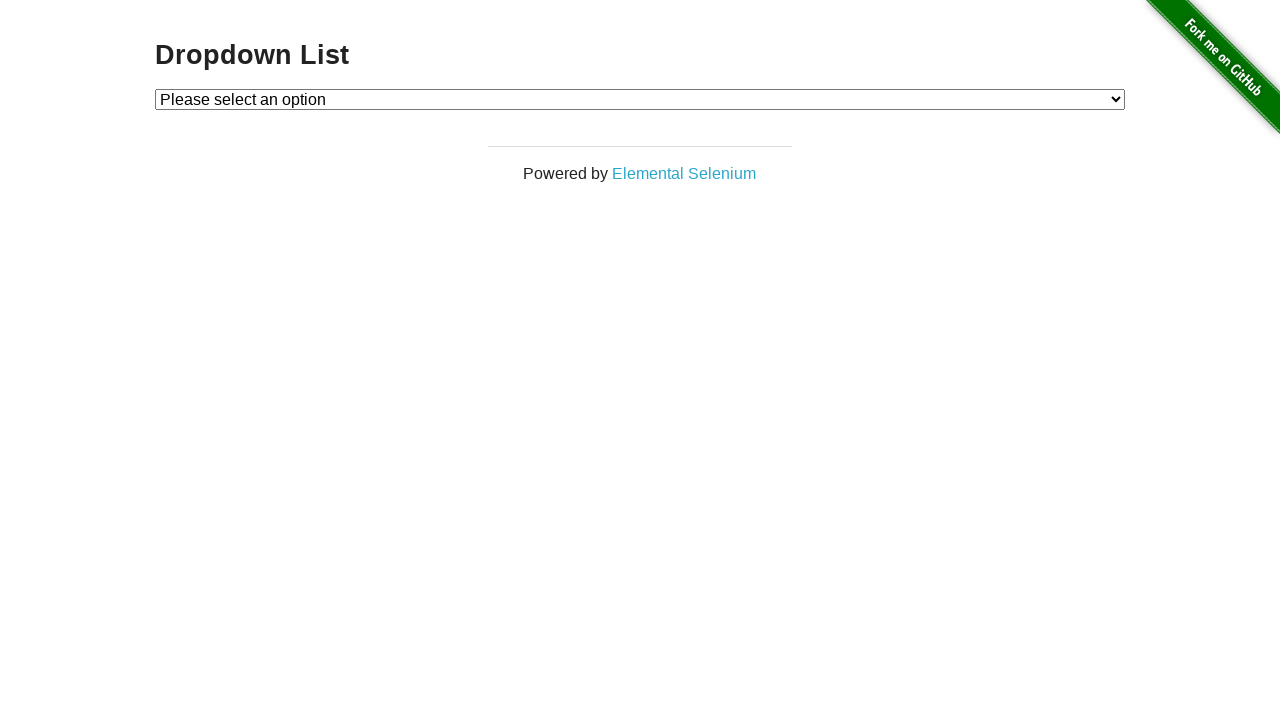

Verified first option text is 'Please select an option'
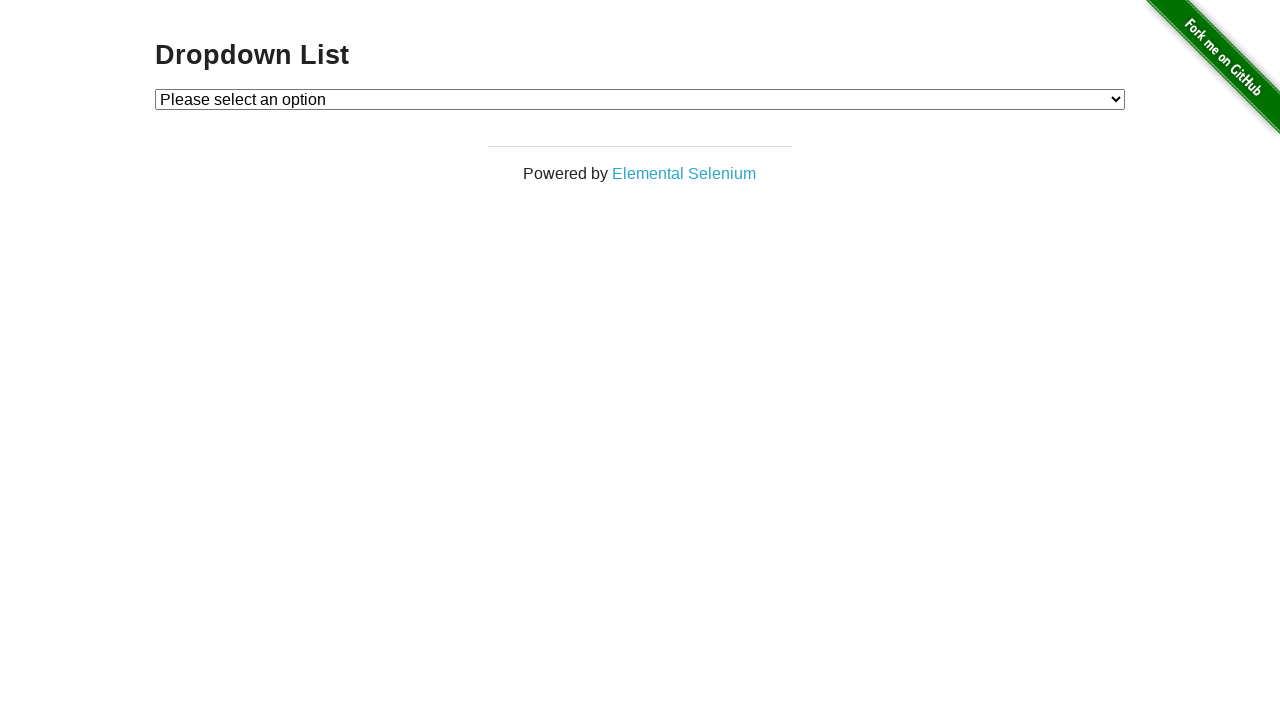

Verified second option text is 'Option 1'
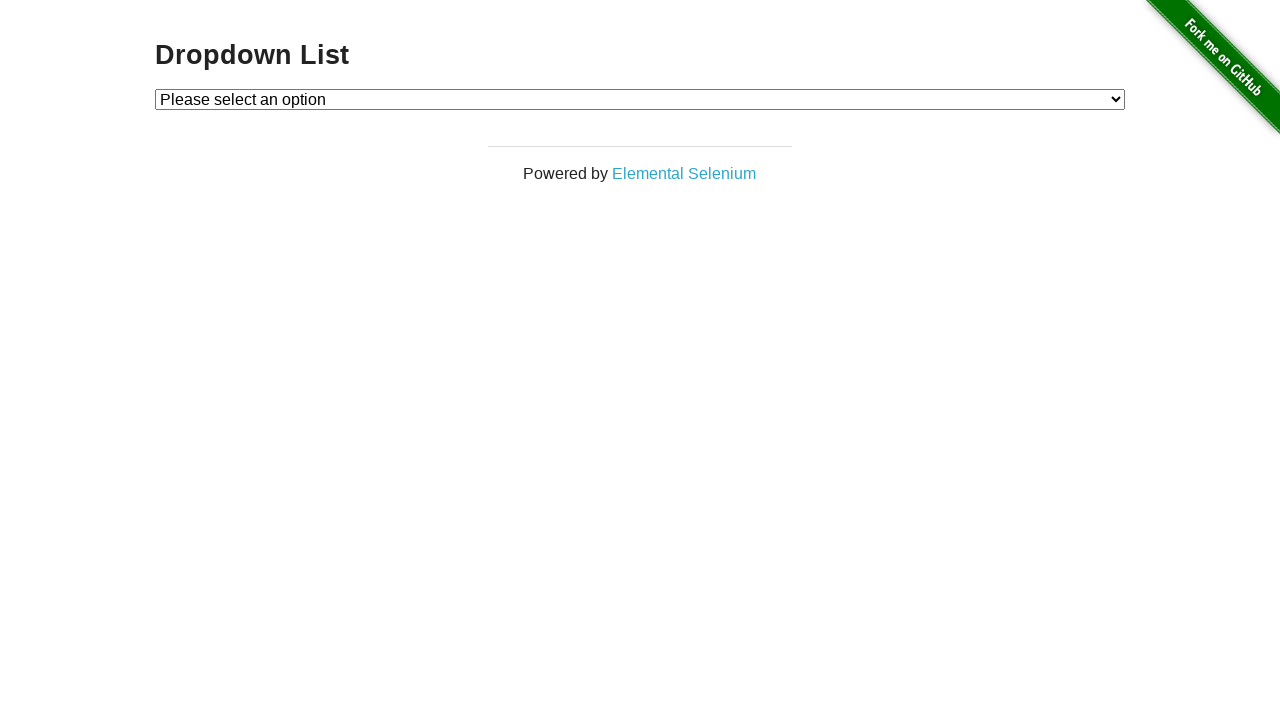

Verified third option text is 'Option 2'
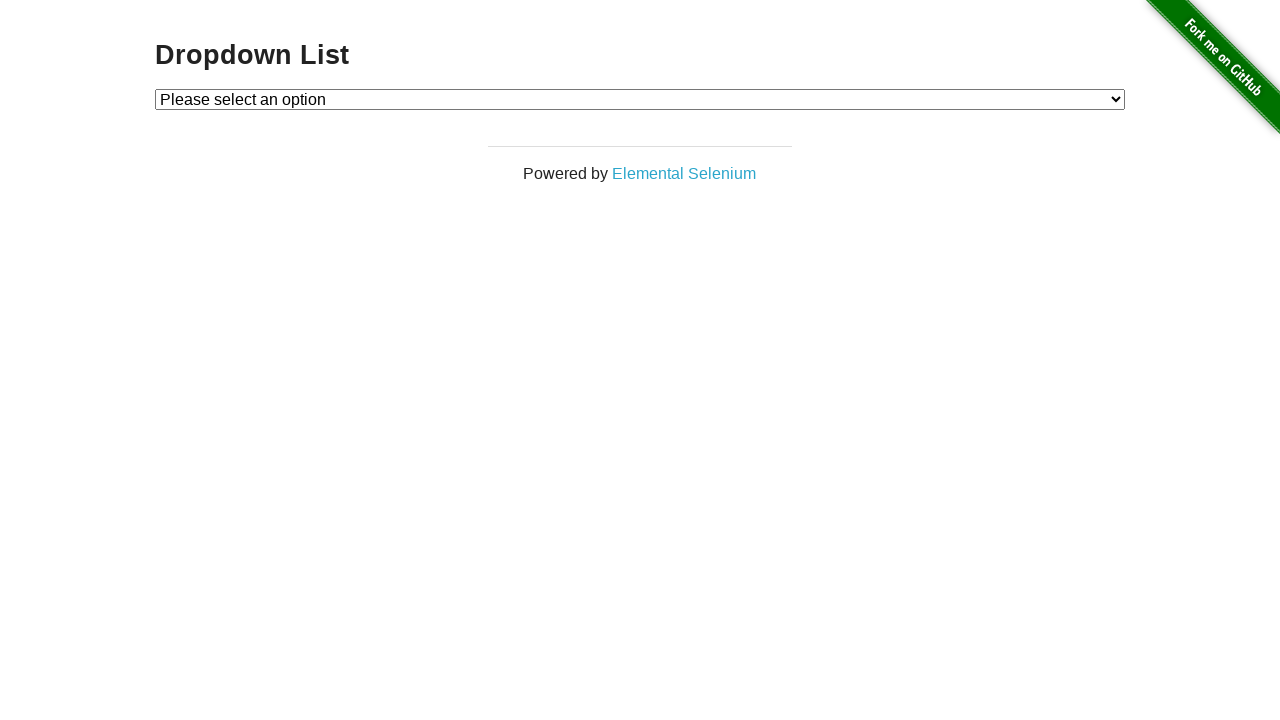

Selected 'Option 1' from dropdown on #dropdown
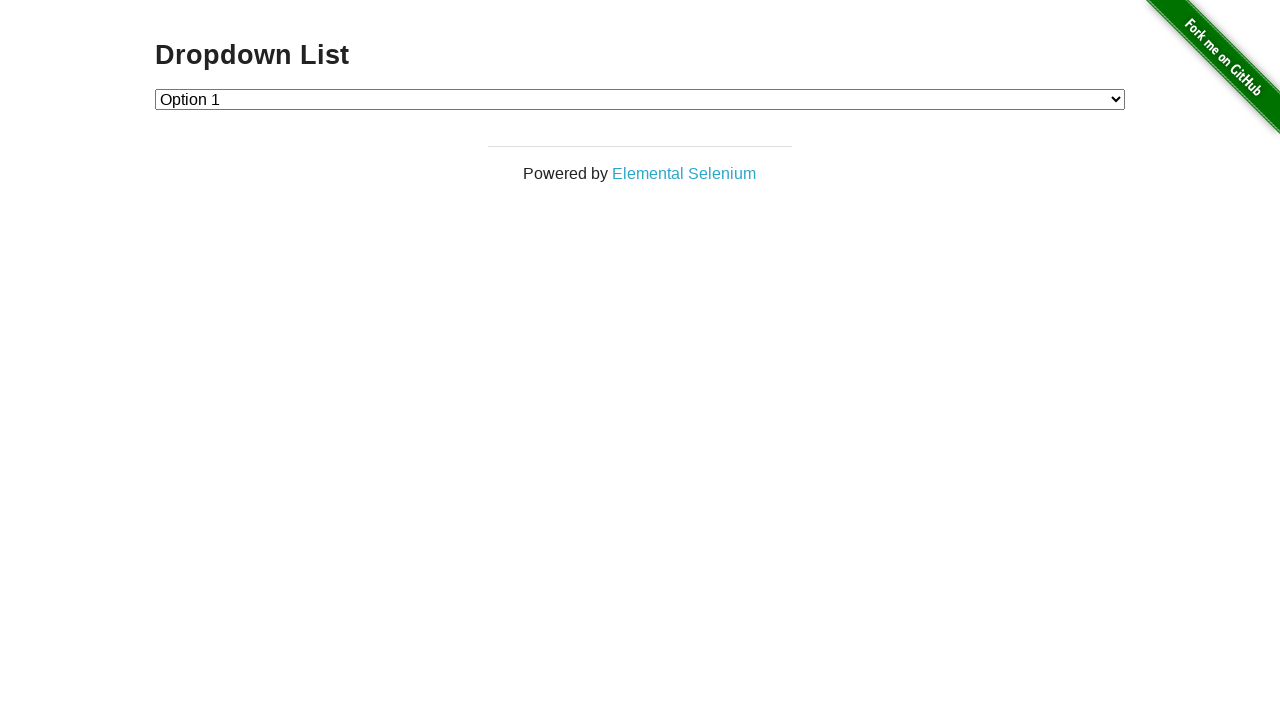

Verified Option 1 is selected (value='1')
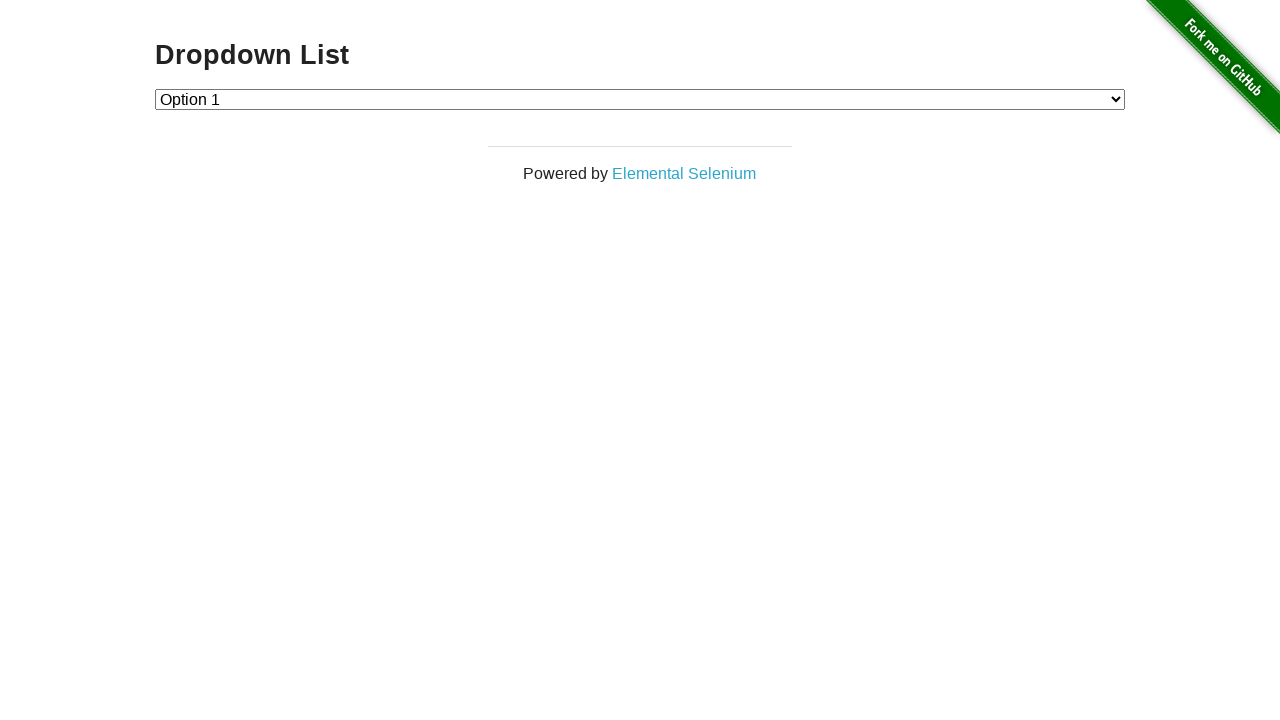

Selected 'Option 2' from dropdown on #dropdown
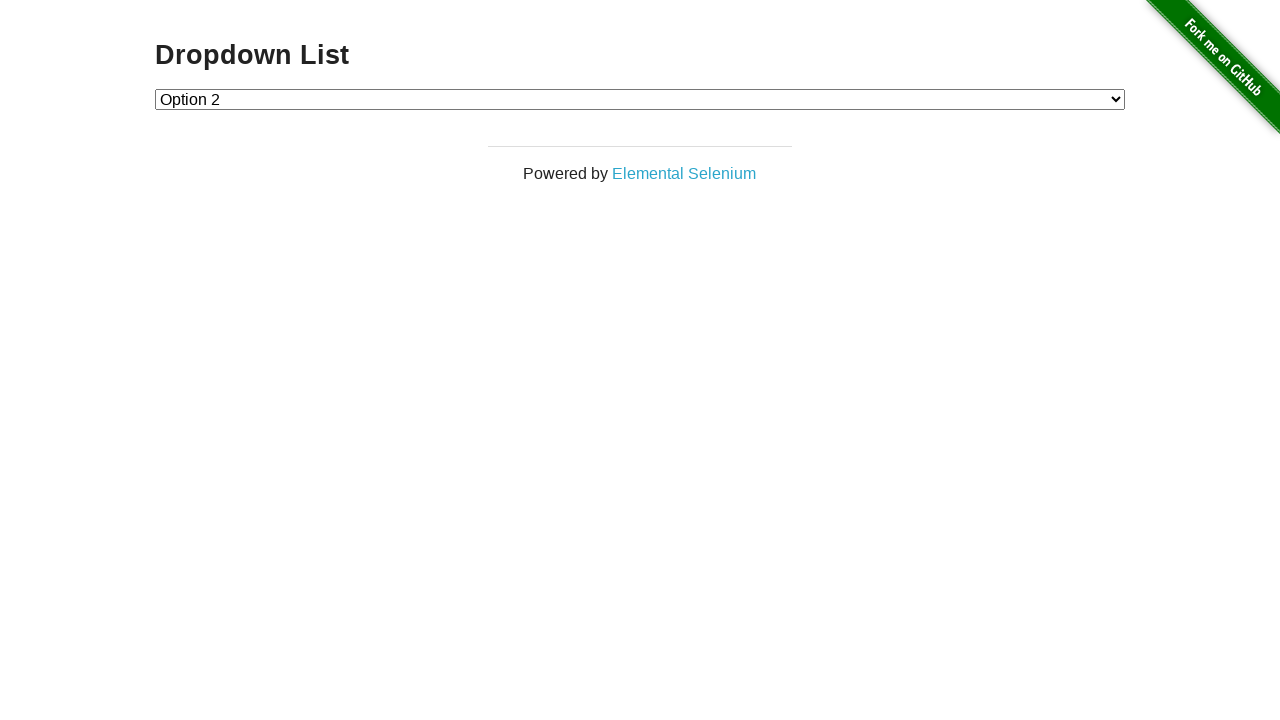

Verified Option 2 is selected (value='2')
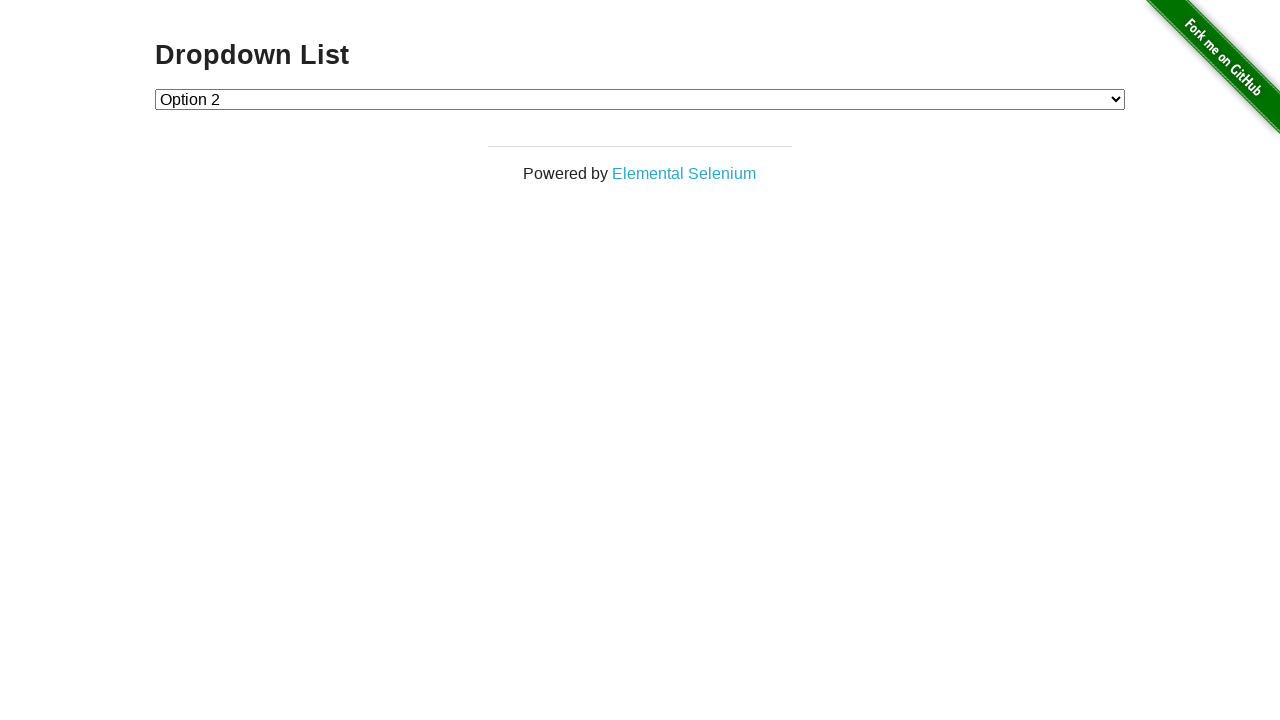

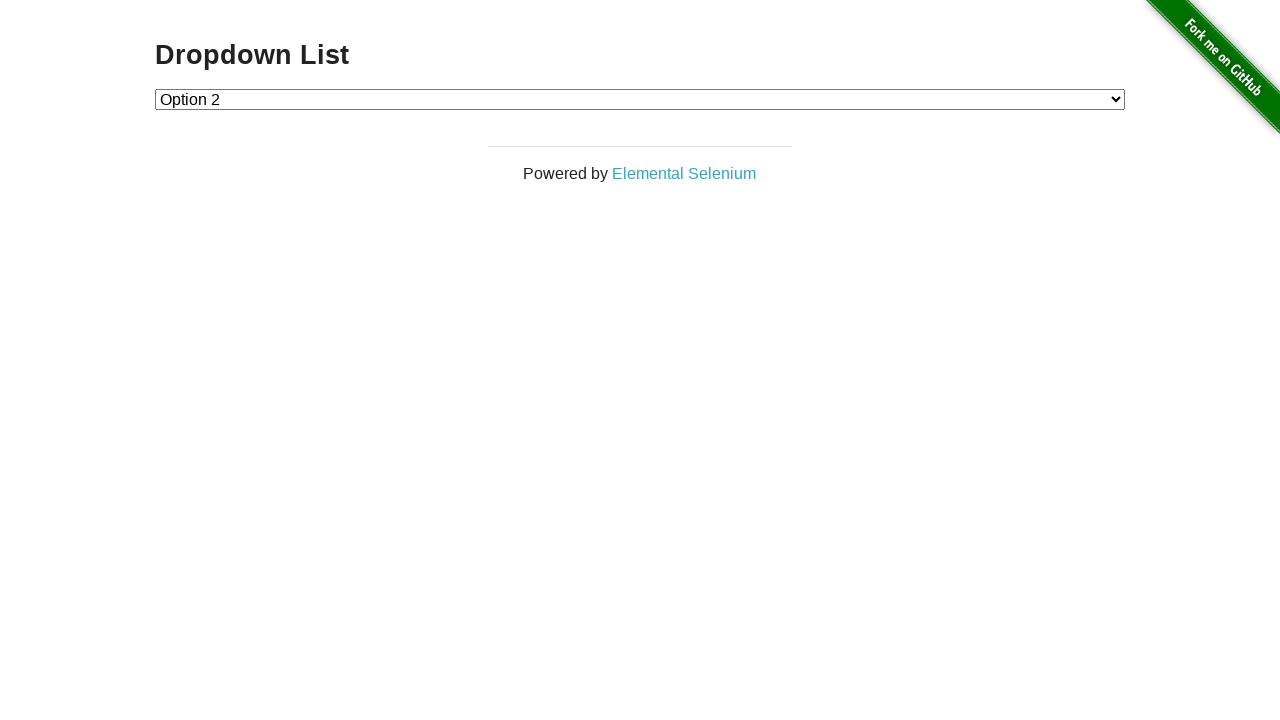